Tests table sorting functionality by clicking on a column header and verifying that the table data is properly sorted

Starting URL: https://rahulshettyacademy.com/seleniumPractise/#/offers

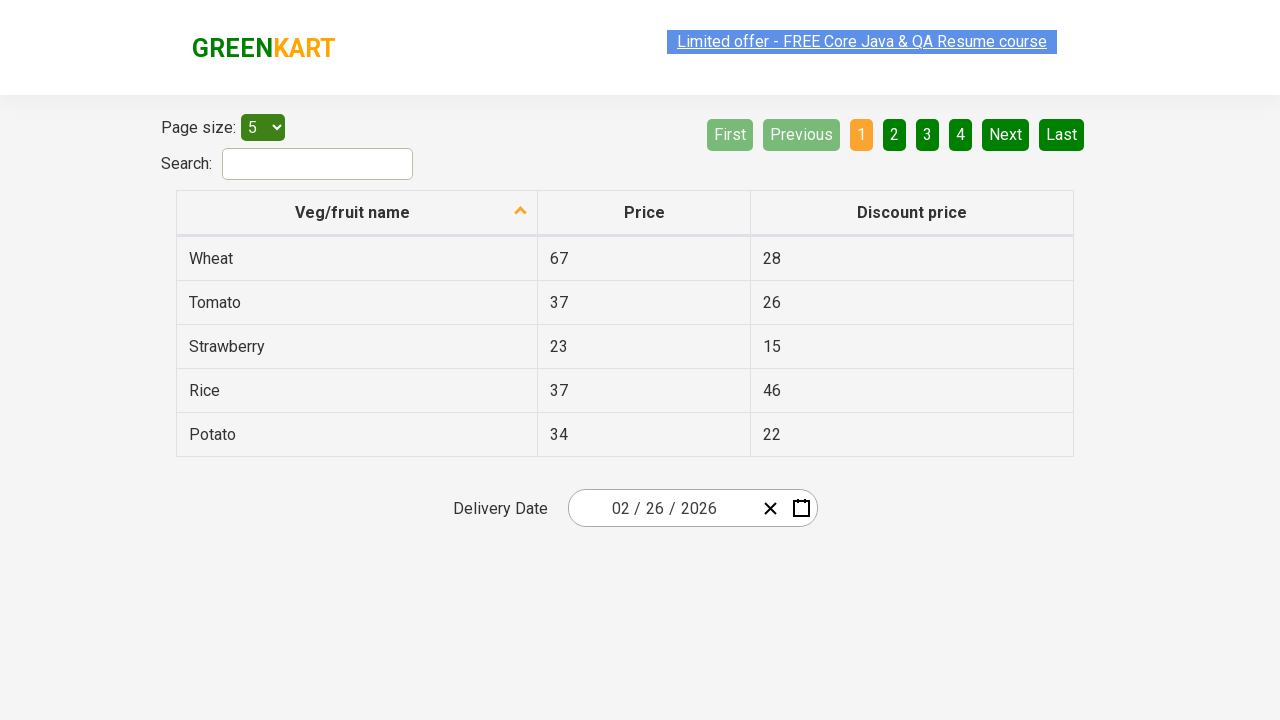

Clicked first column header to sort table at (357, 213) on xpath=//tr/th[1]
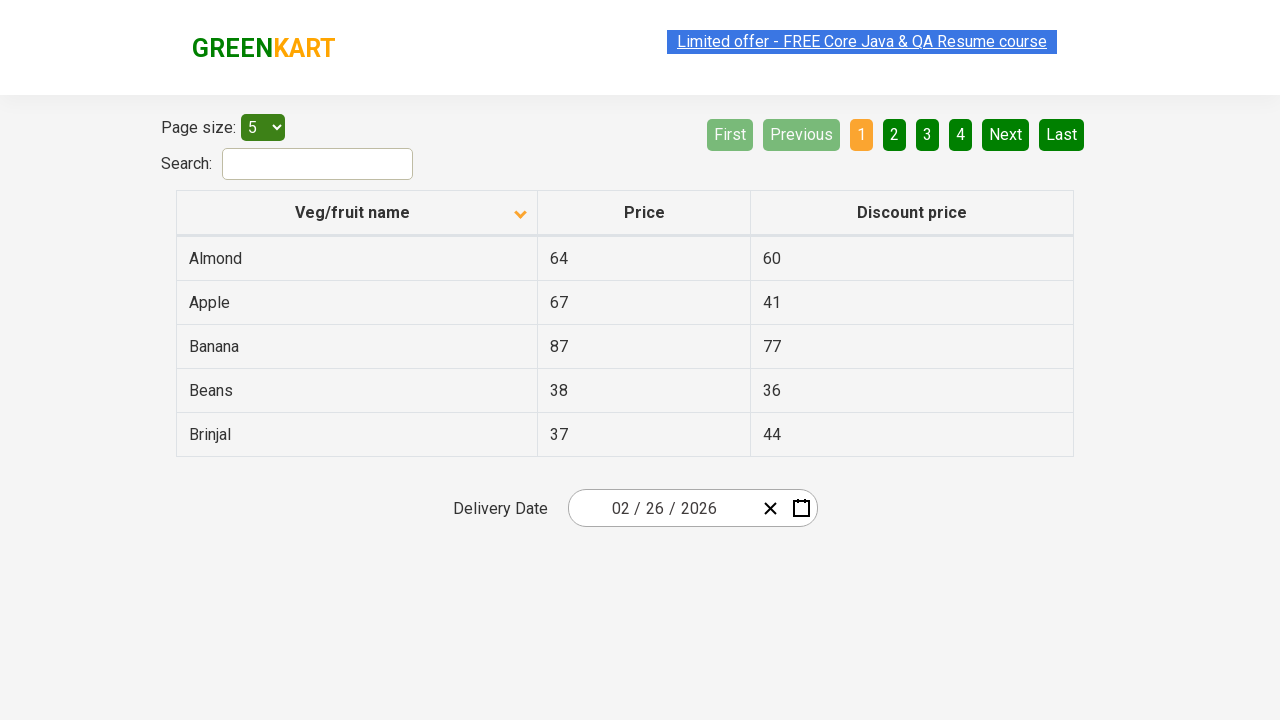

Waited 500ms for table to sort
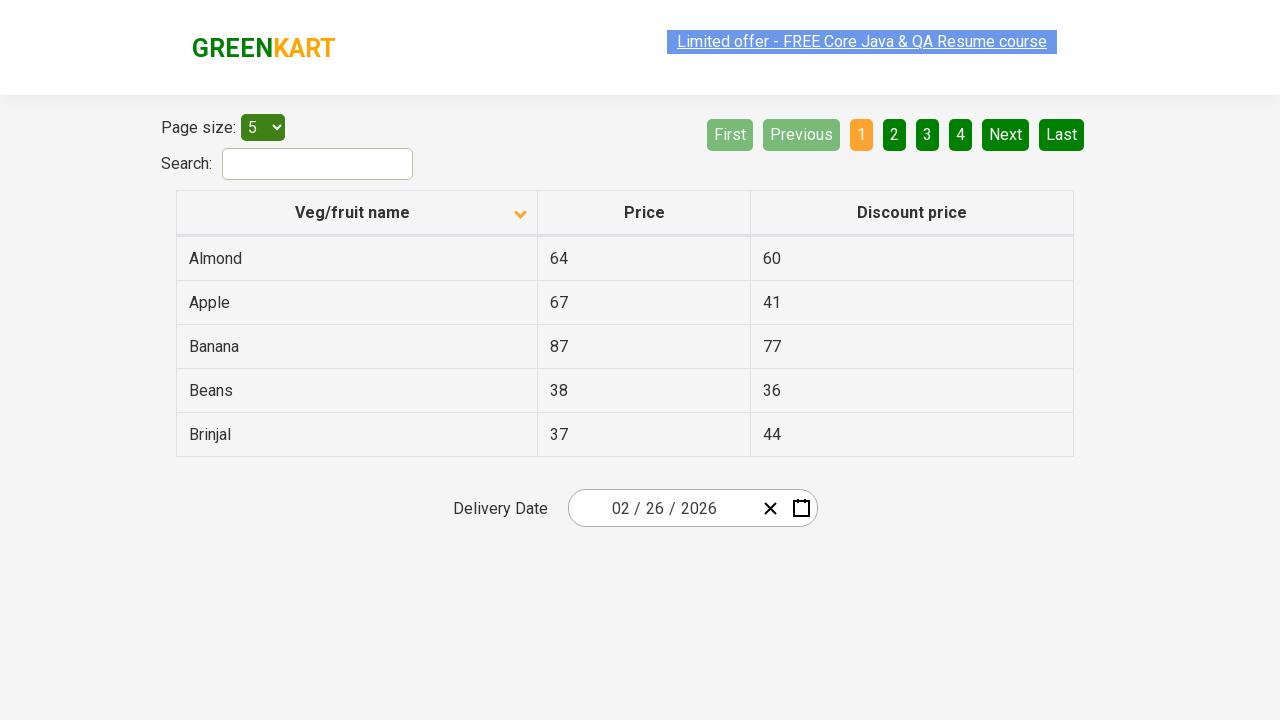

Retrieved all elements from first column
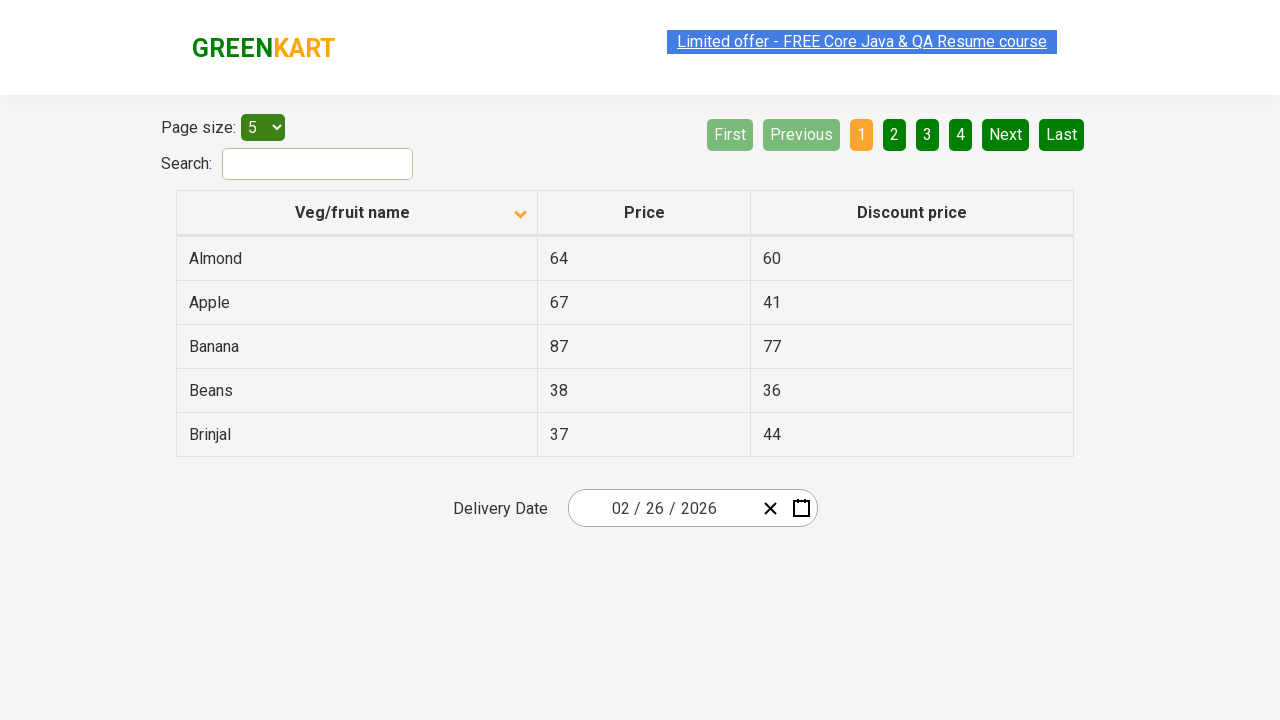

Extracted text values from column: ['Almond', 'Apple', 'Banana', 'Beans', 'Brinjal']
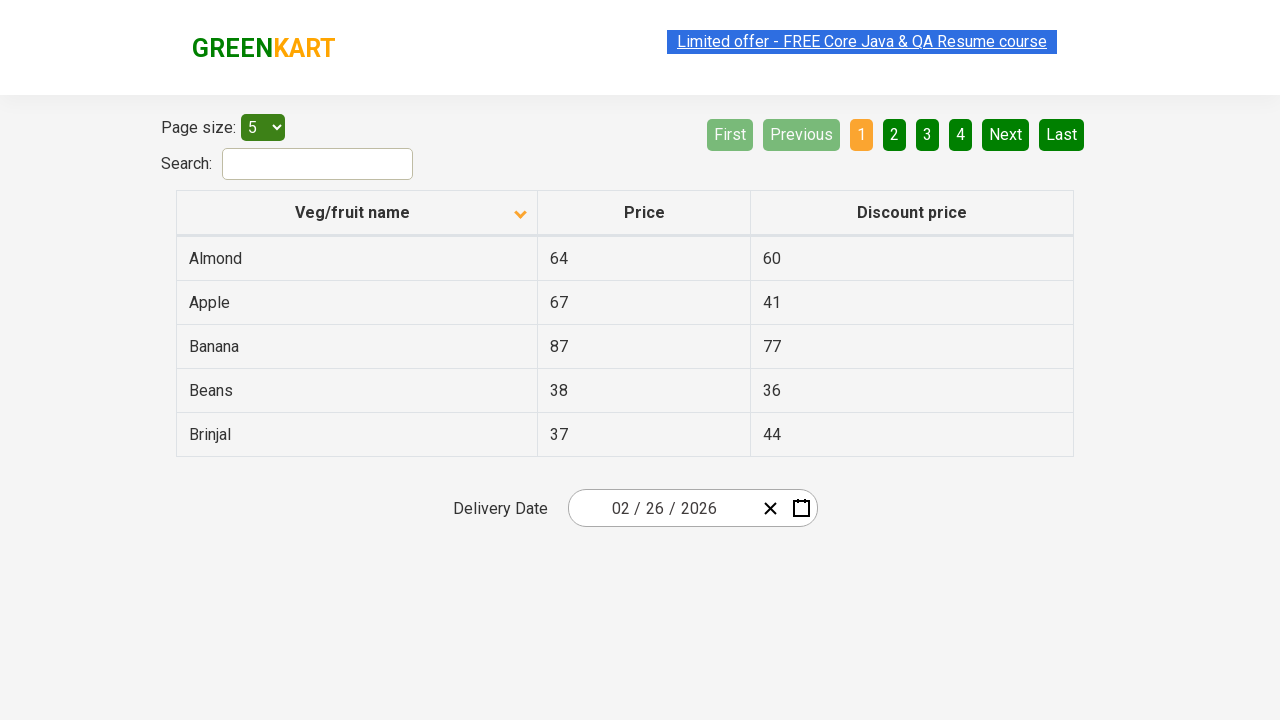

Verified that table data is properly sorted
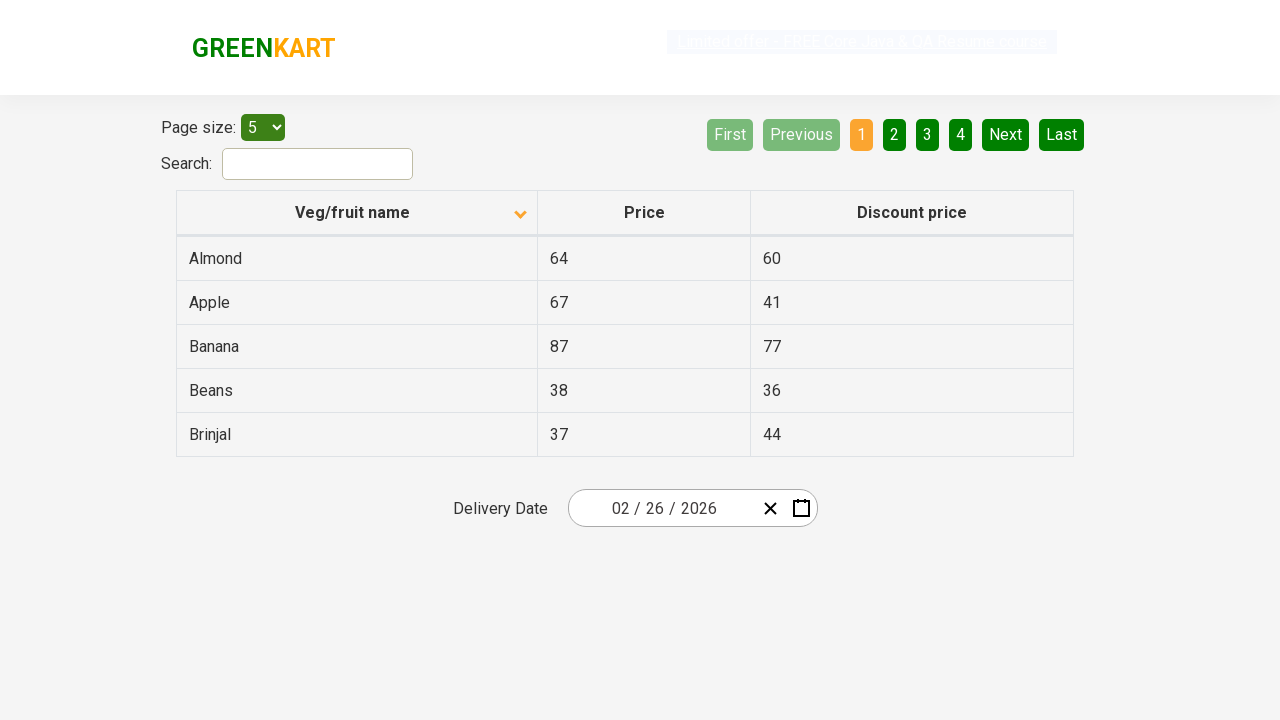

Found 1 price elements for items containing 'Beans'
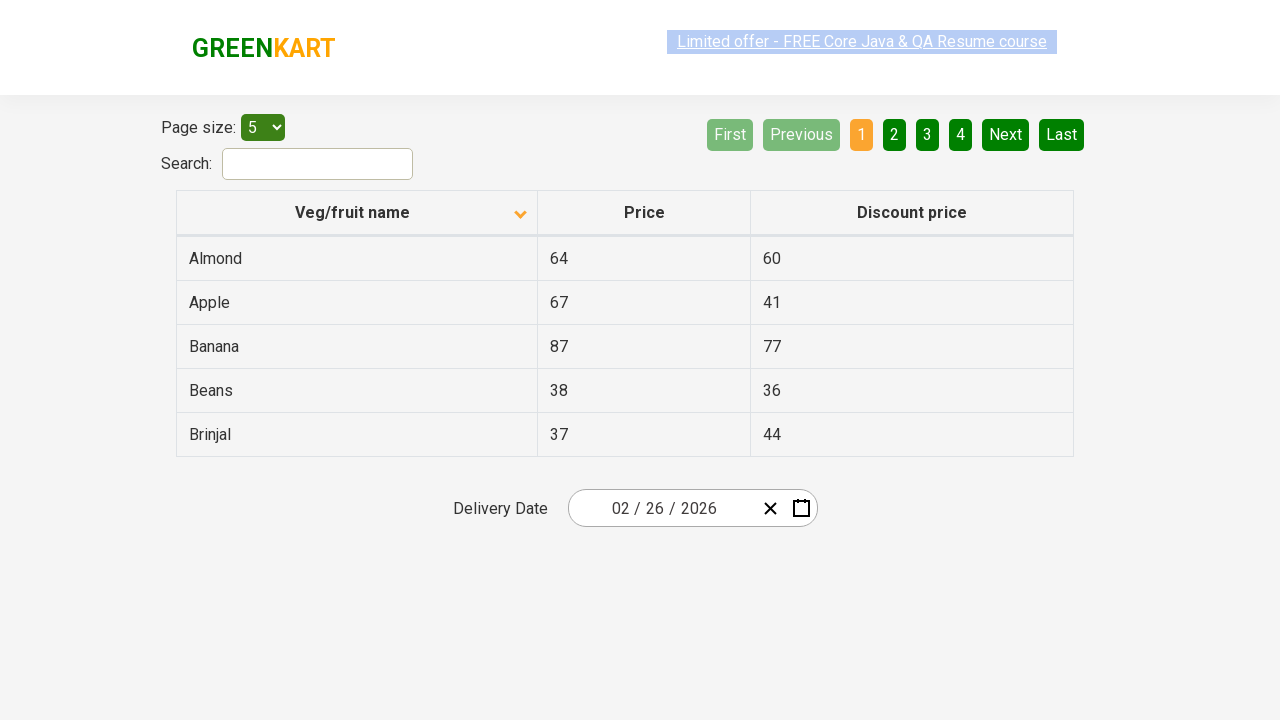

Printed price for Beans item: 38
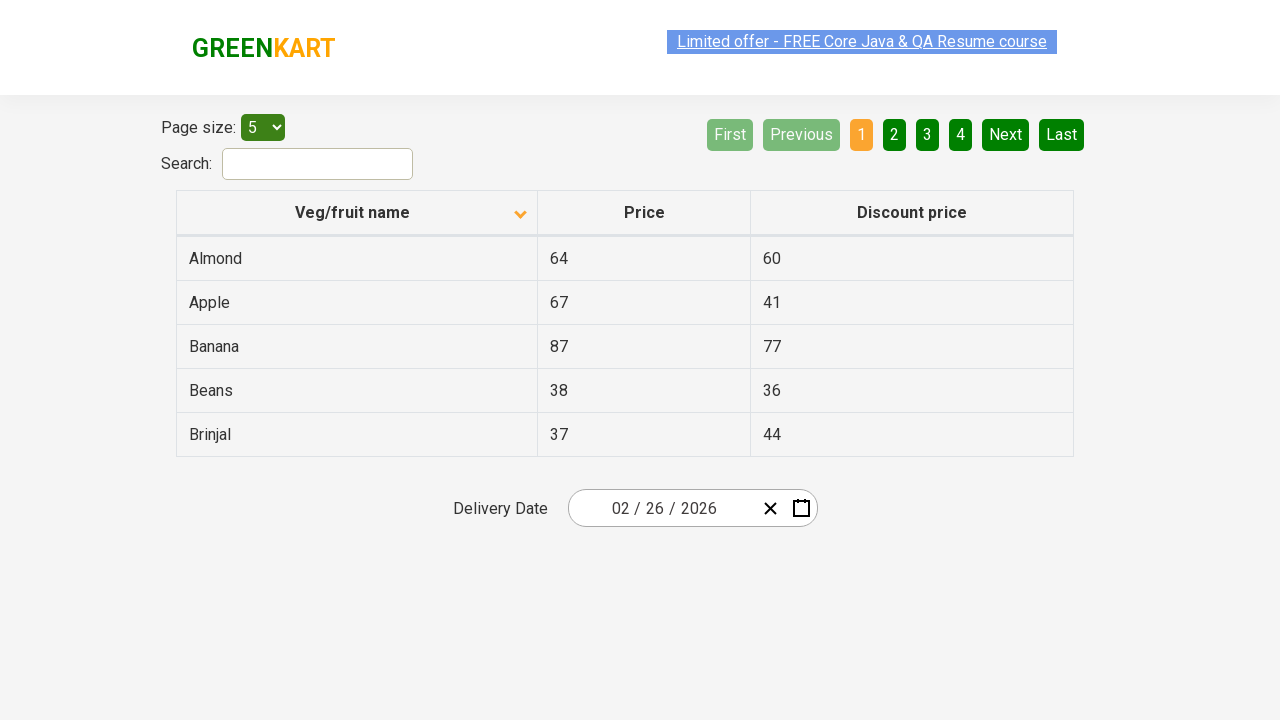

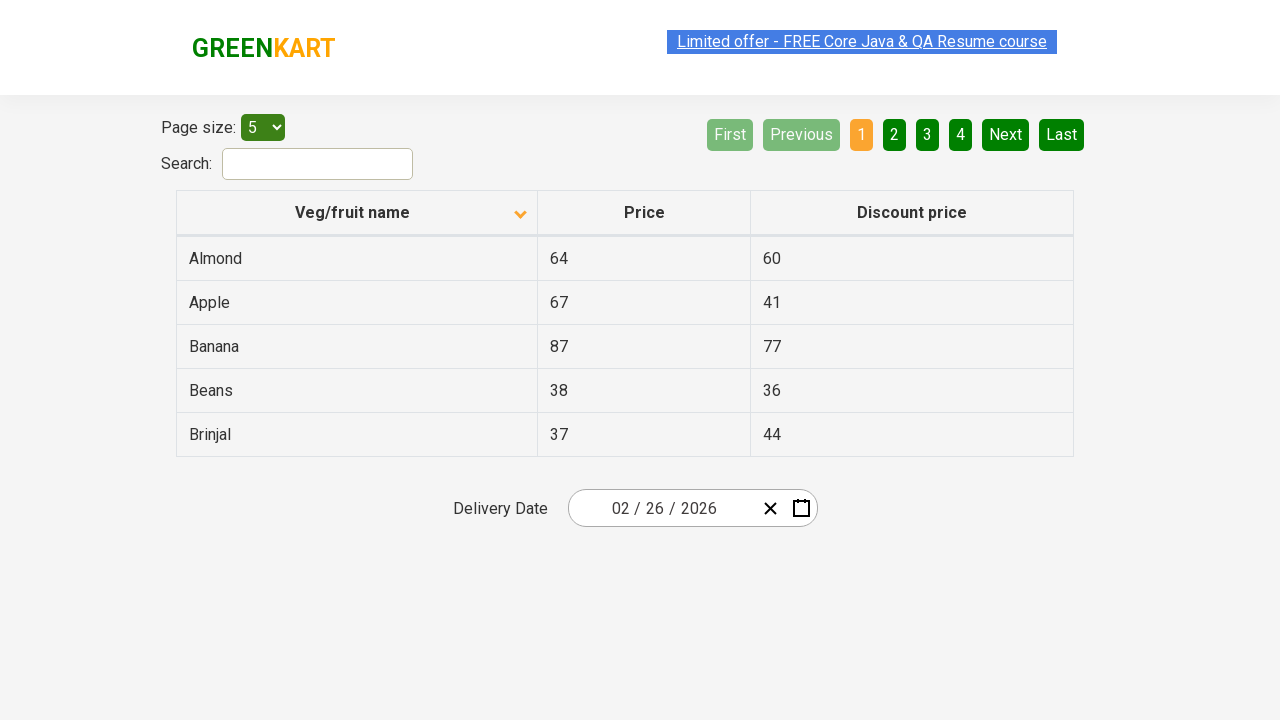